Opens the ChromeDriver storage index page. This is a minimal test that only navigates to a URL with no further interactions.

Starting URL: https://chromedriver.storage.googleapis.com/index.html?path=95.0.4638.69/

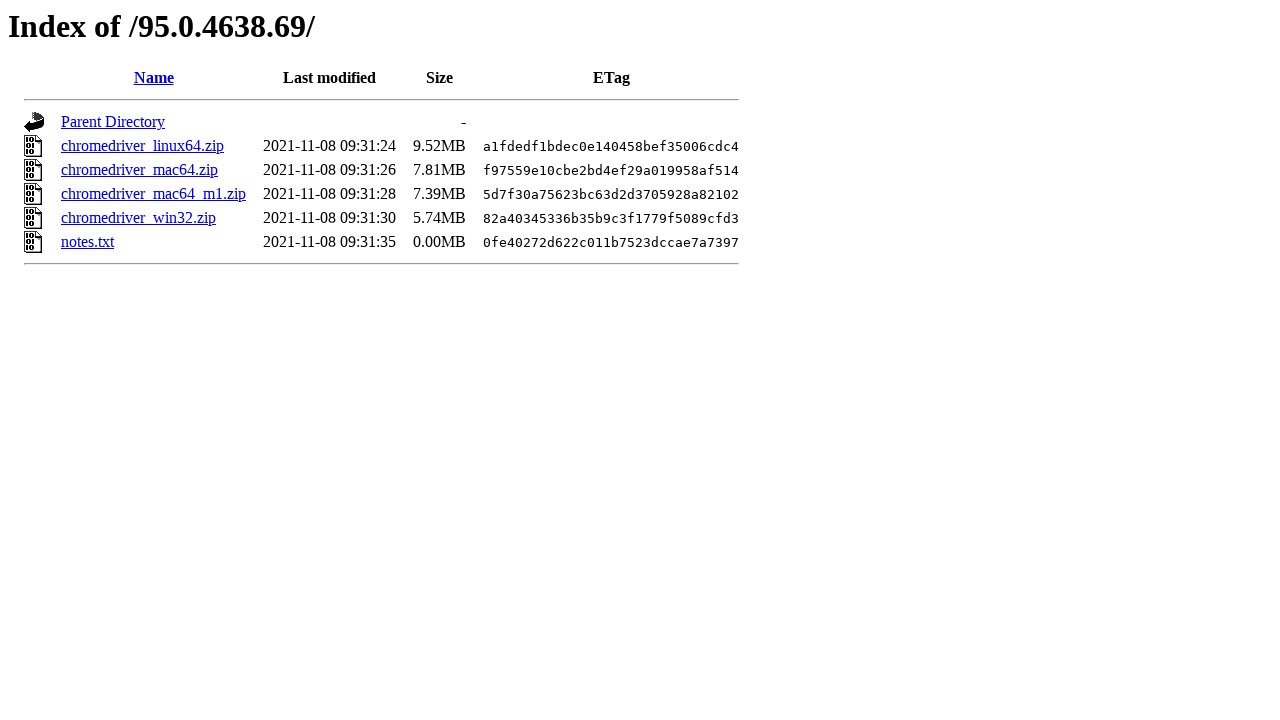

Navigated to ChromeDriver storage index page for version 95.0.4638.69
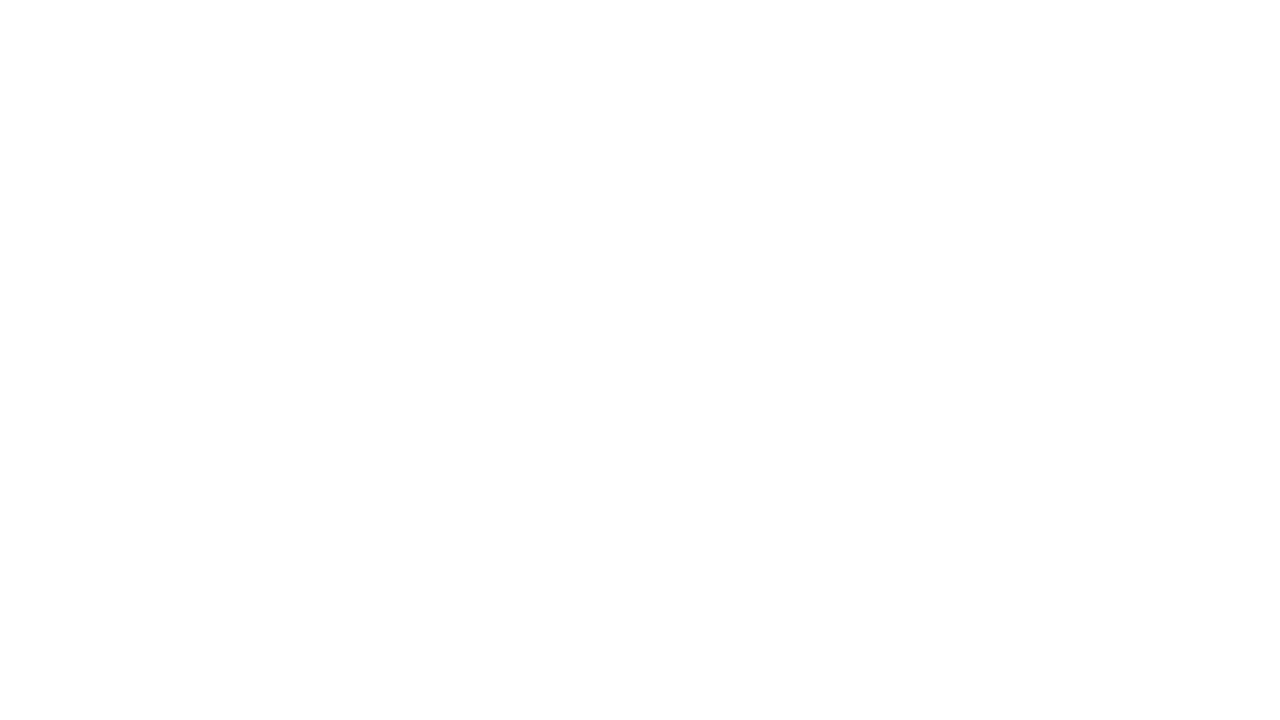

Page fully loaded - DOM content ready
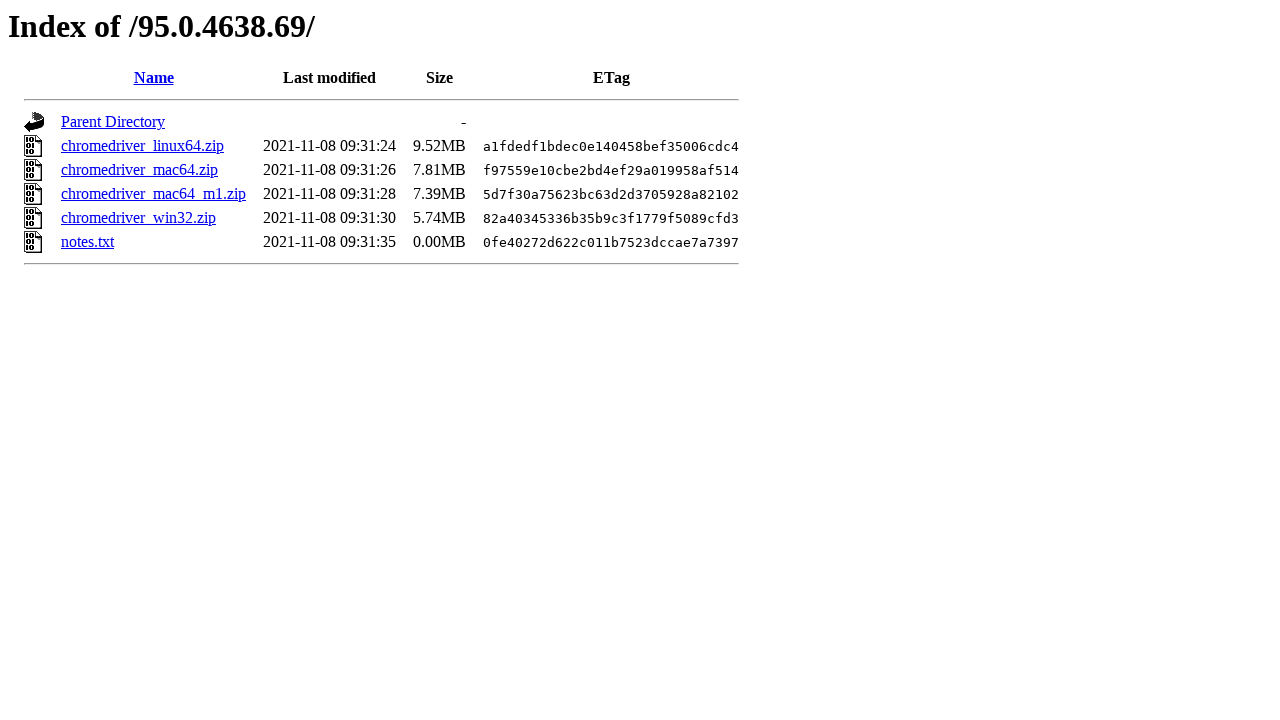

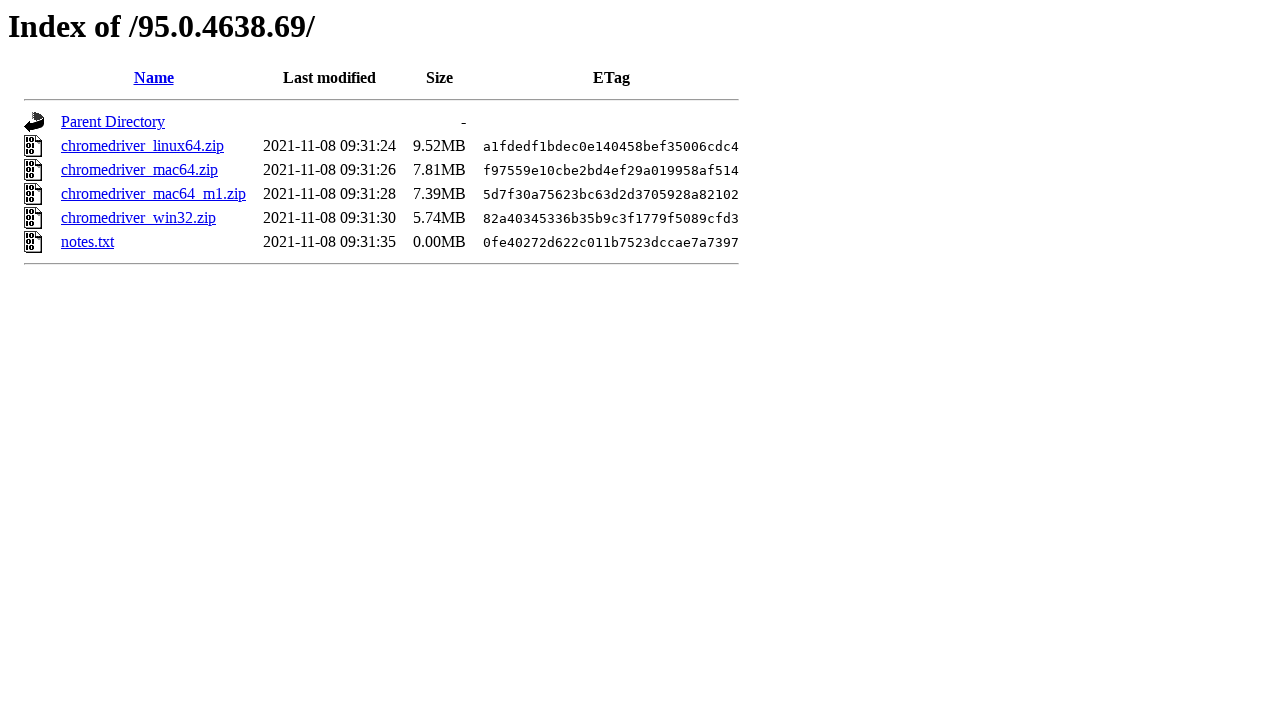